Navigates to ohenziblog.com and verifies that images are present on the page.

Starting URL: https://ohenziblog.com

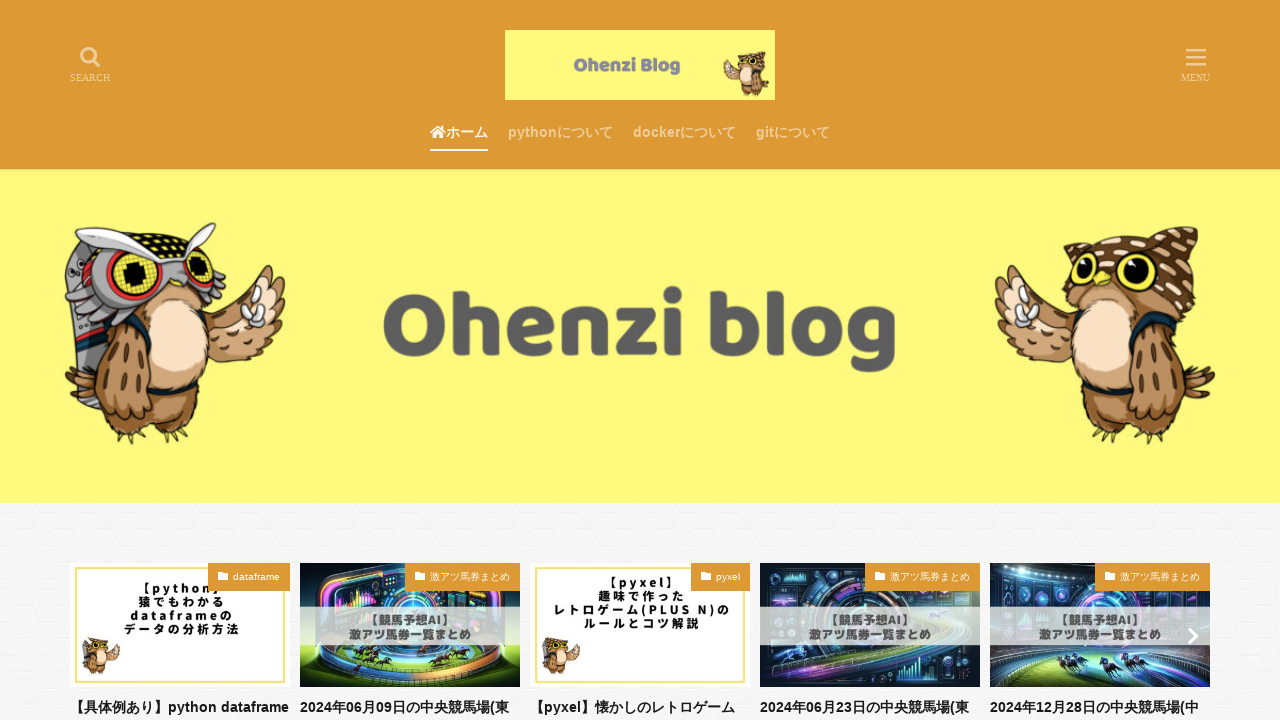

Navigated to https://ohenziblog.com
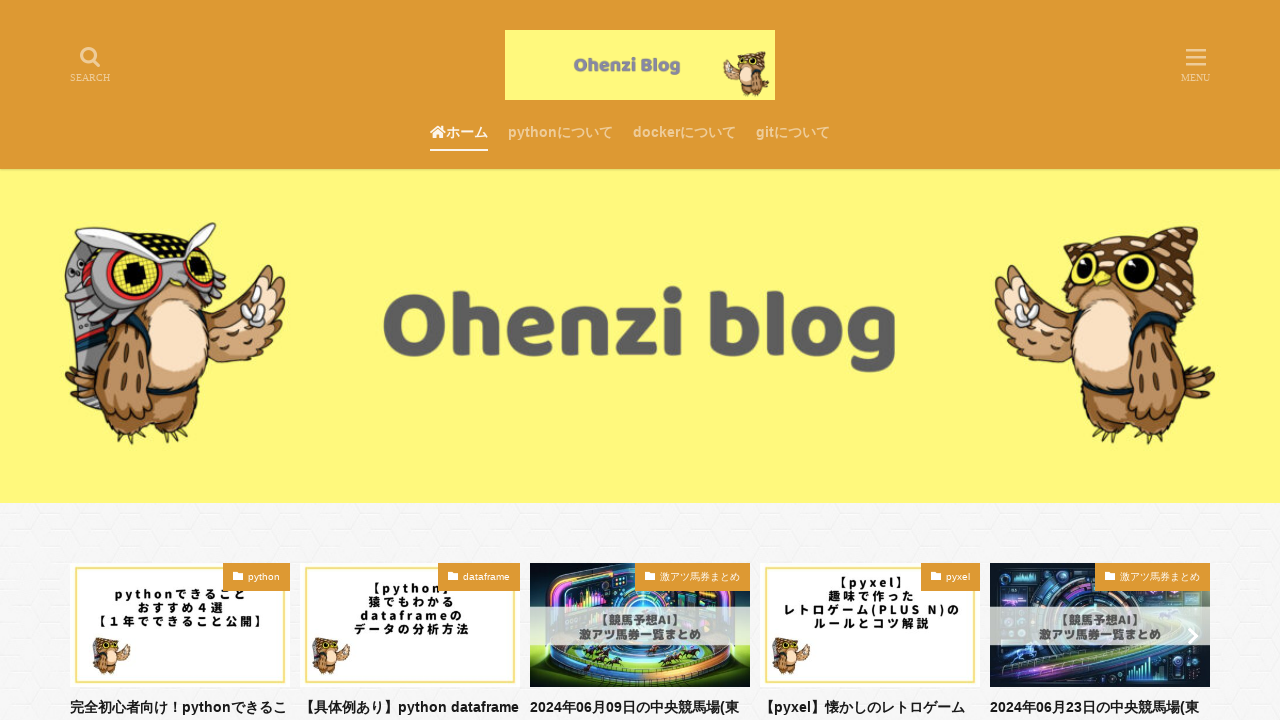

Waited for images to load on the page
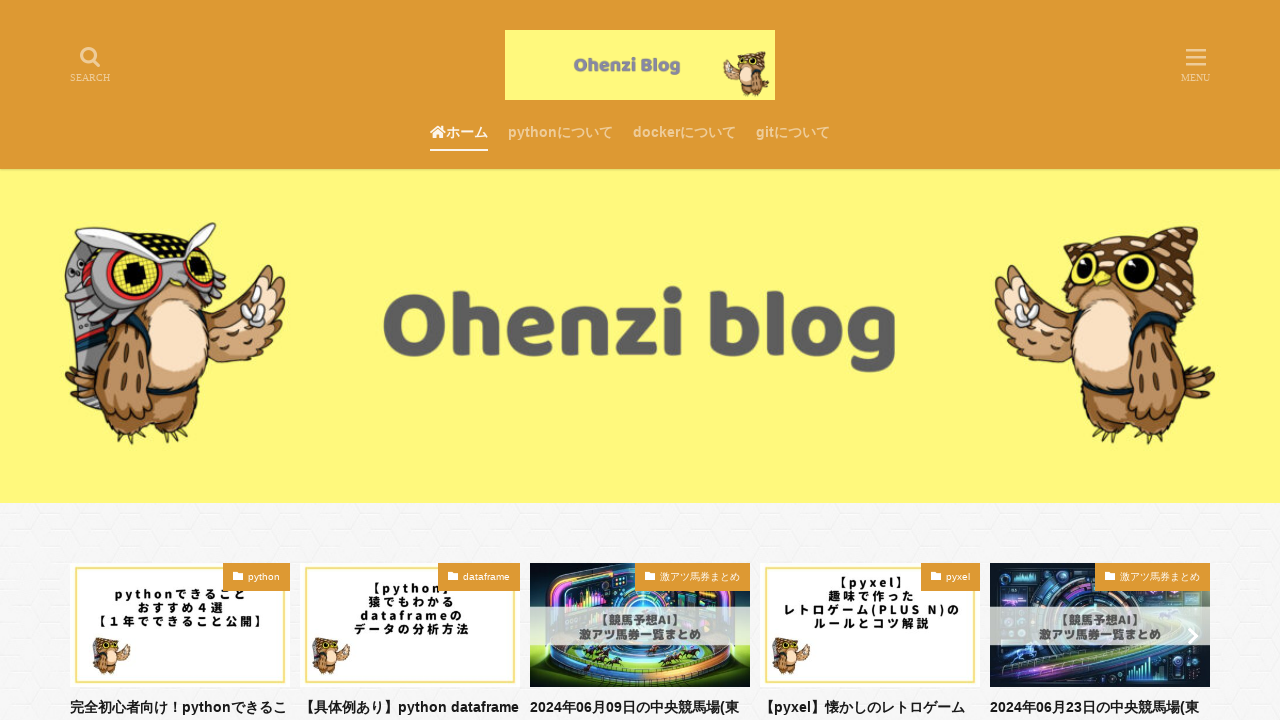

Located all image elements on the page
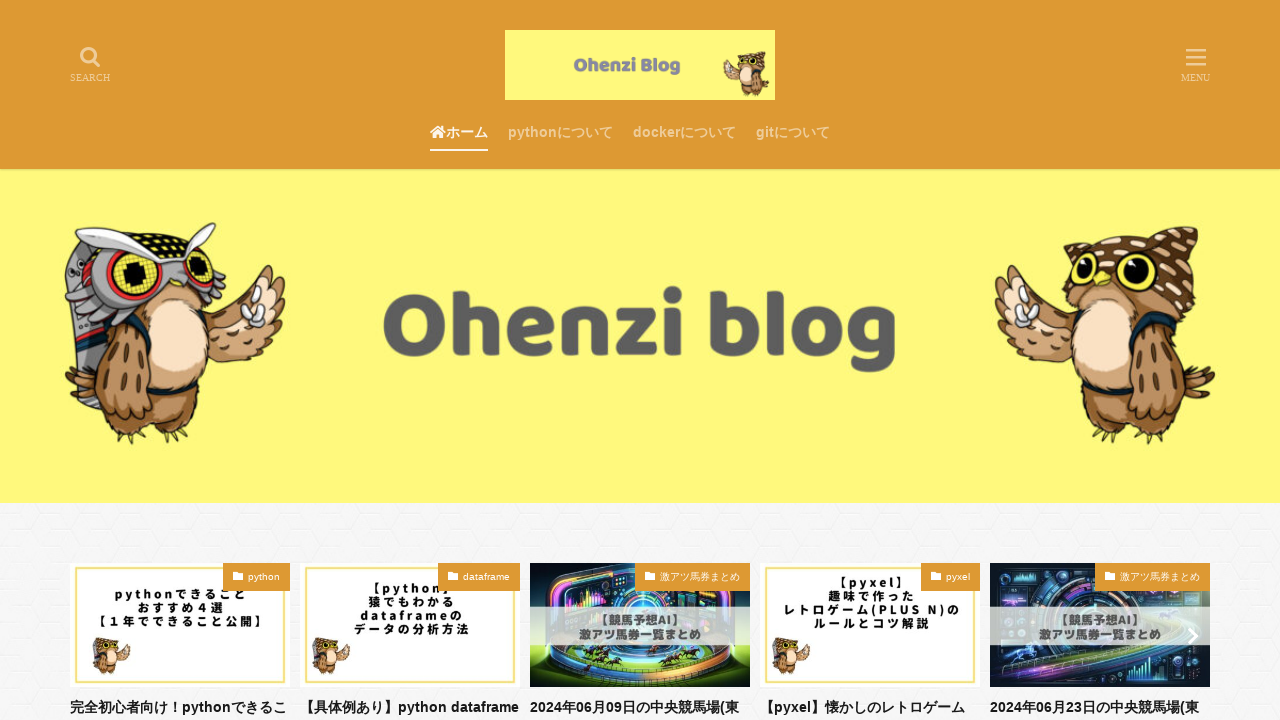

Verified that at least one image is present on the page
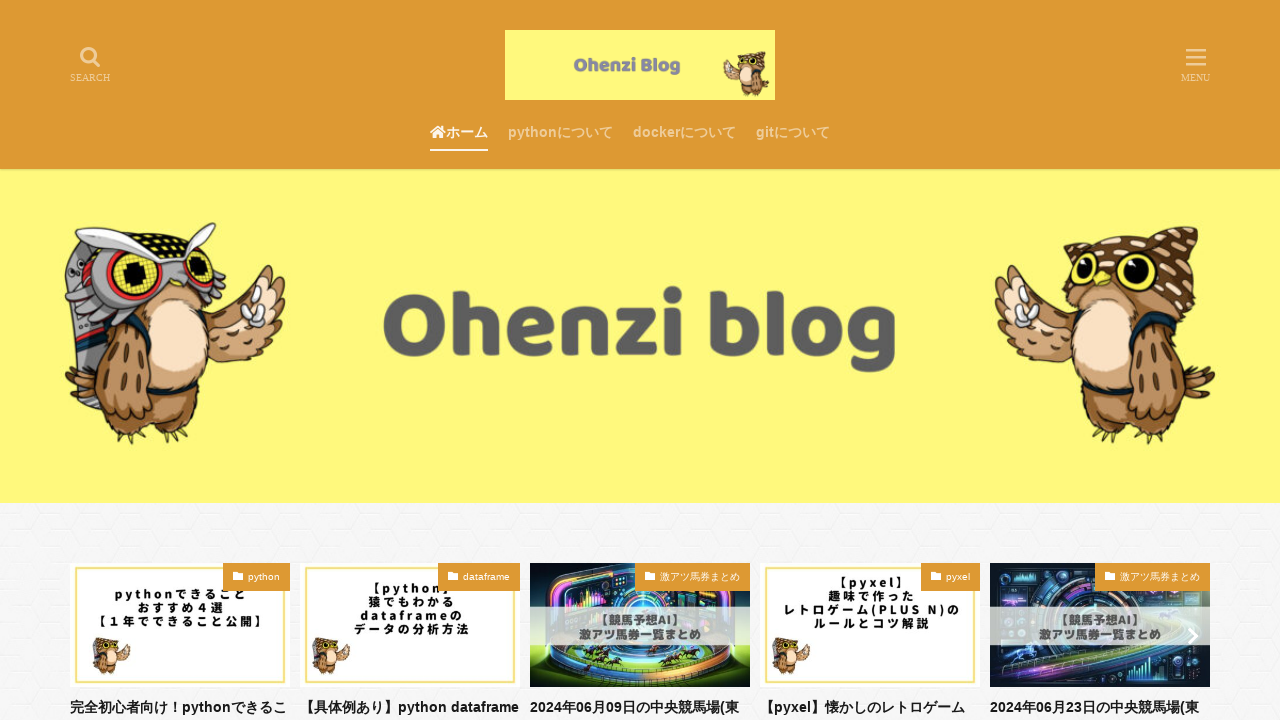

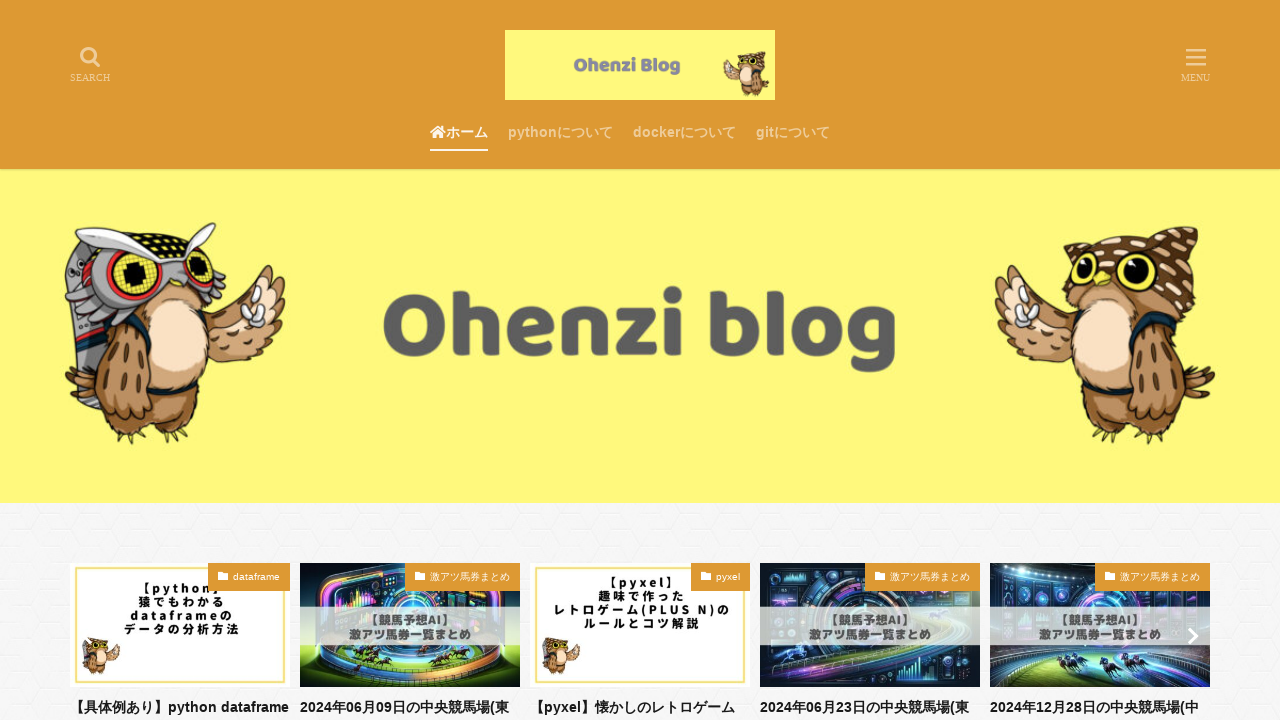